Tests mouse hover functionality on a dropdown button, hovering to reveal dropdown content and clicking on the first and last dropdown links

Starting URL: https://testautomationpractice.blogspot.com/

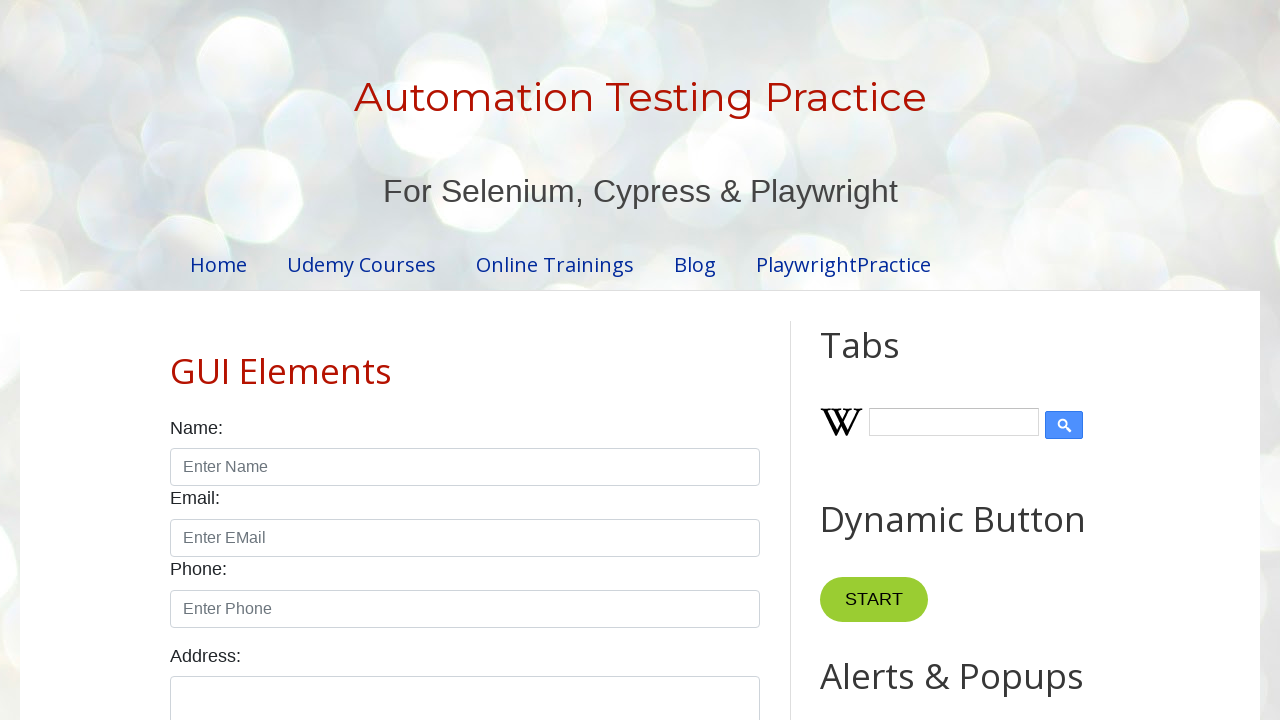

Hovered over 'Point Me' button to reveal dropdown content at (868, 360) on internal:role=button[name="Point Me"i]
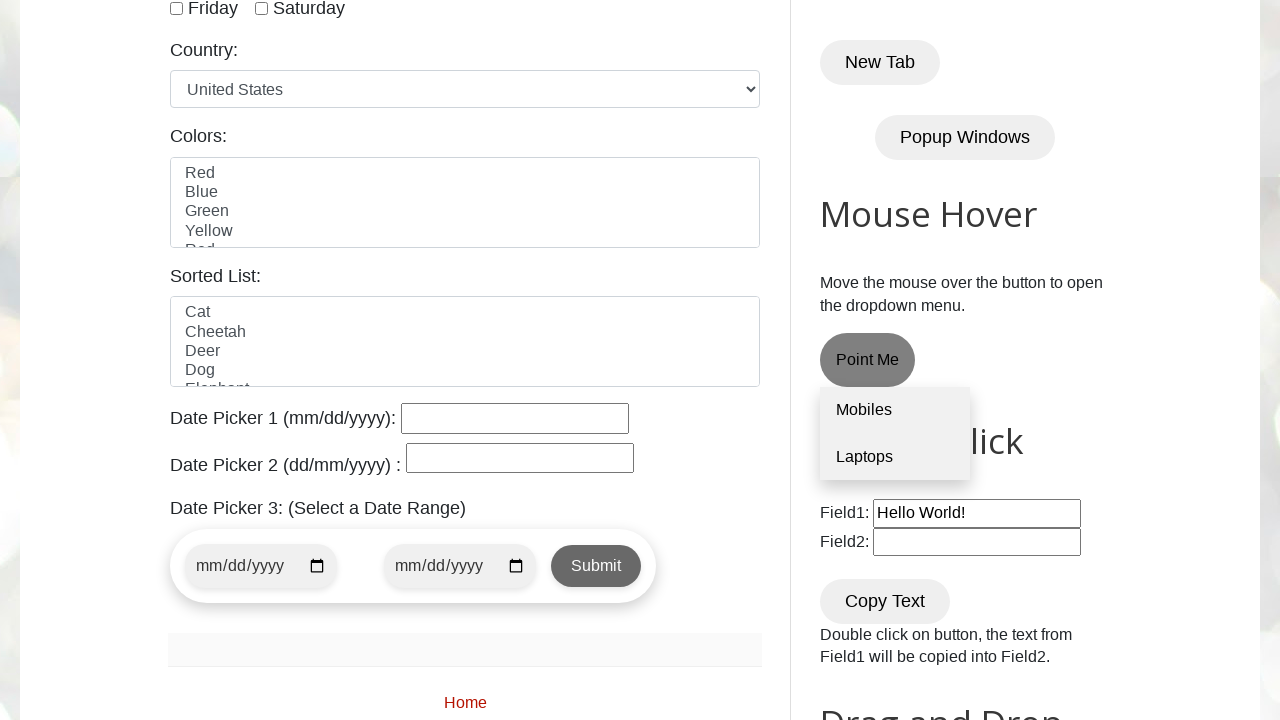

Clicked the first link in the dropdown content at (895, 411) on .dropdown-content a >> nth=0
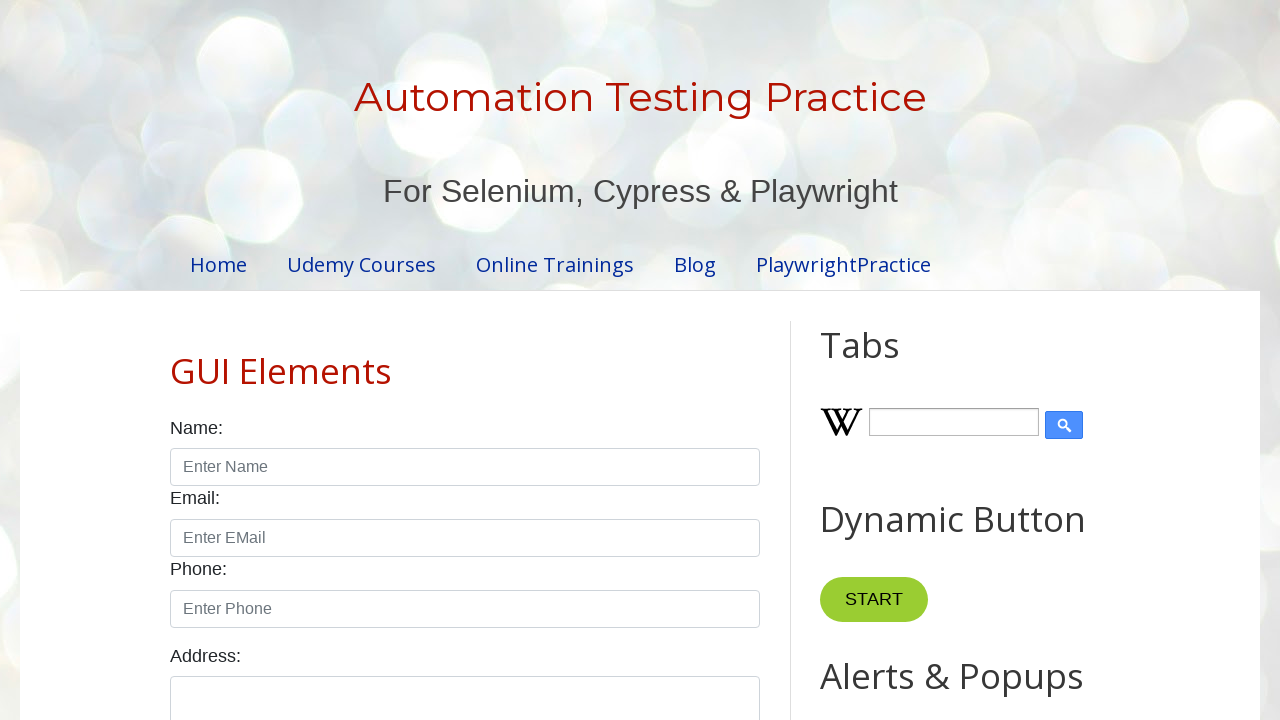

Hovered over 'Point Me' button again to reveal dropdown content at (868, 360) on internal:role=button[name="Point Me"i]
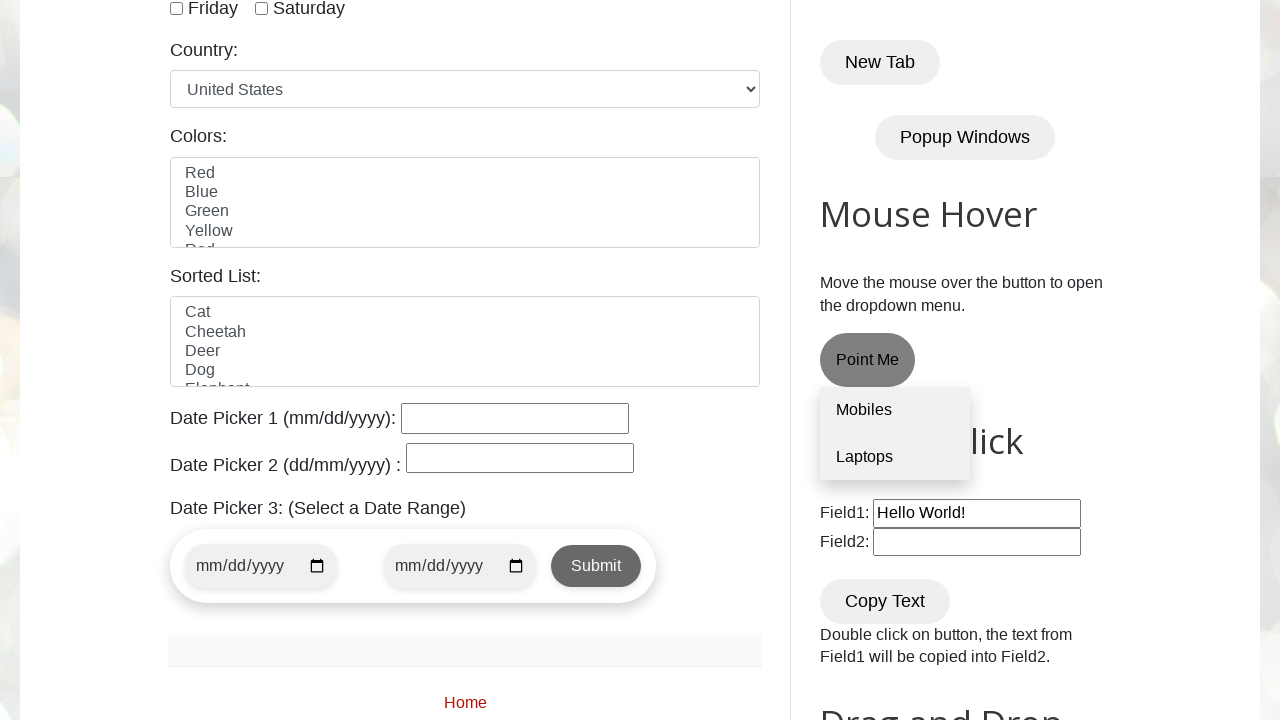

Clicked the last link in the dropdown content at (895, 457) on .dropdown-content a >> nth=-1
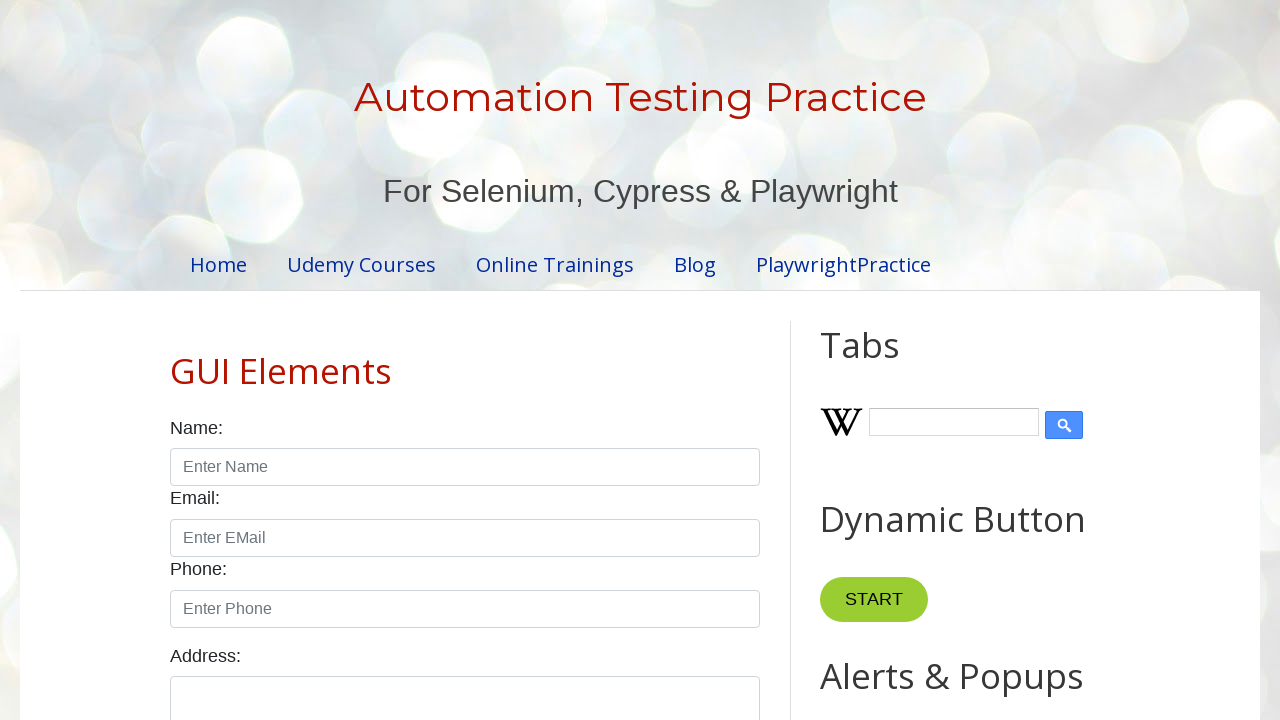

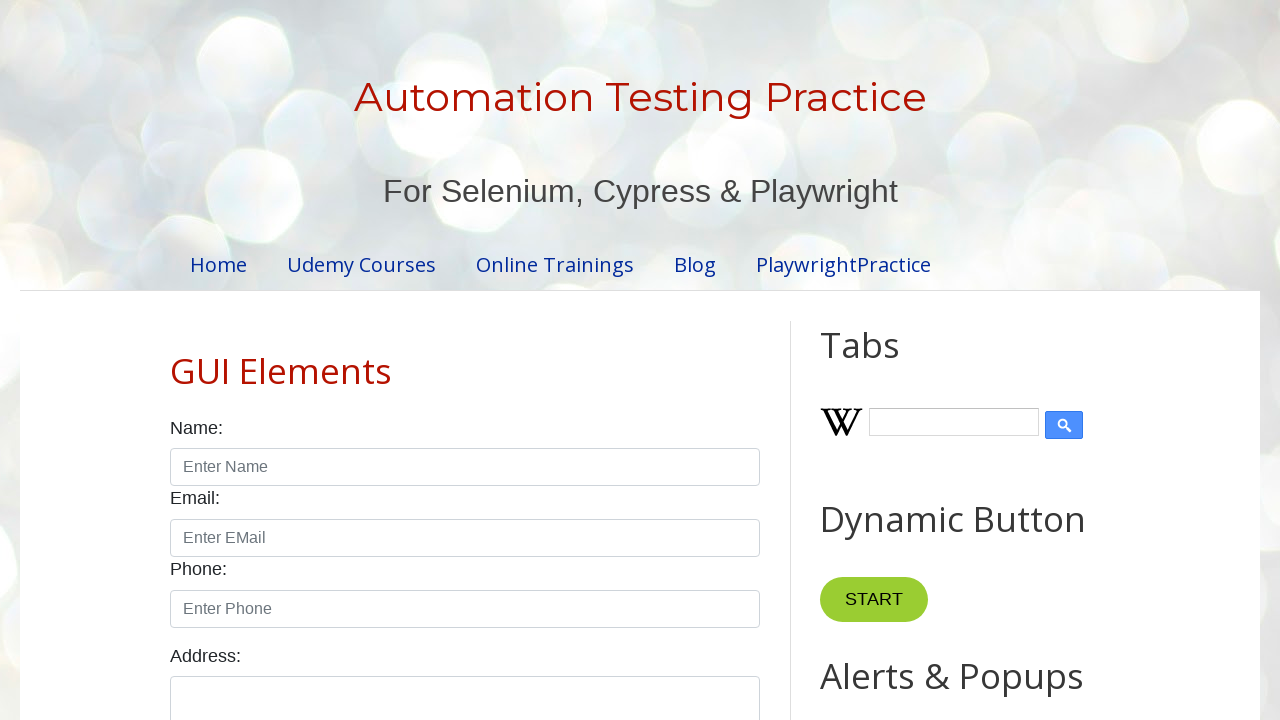